Tests deleting an item from the shopping cart by clicking the Delete link

Starting URL: https://www.demoblaze.com/cart.html

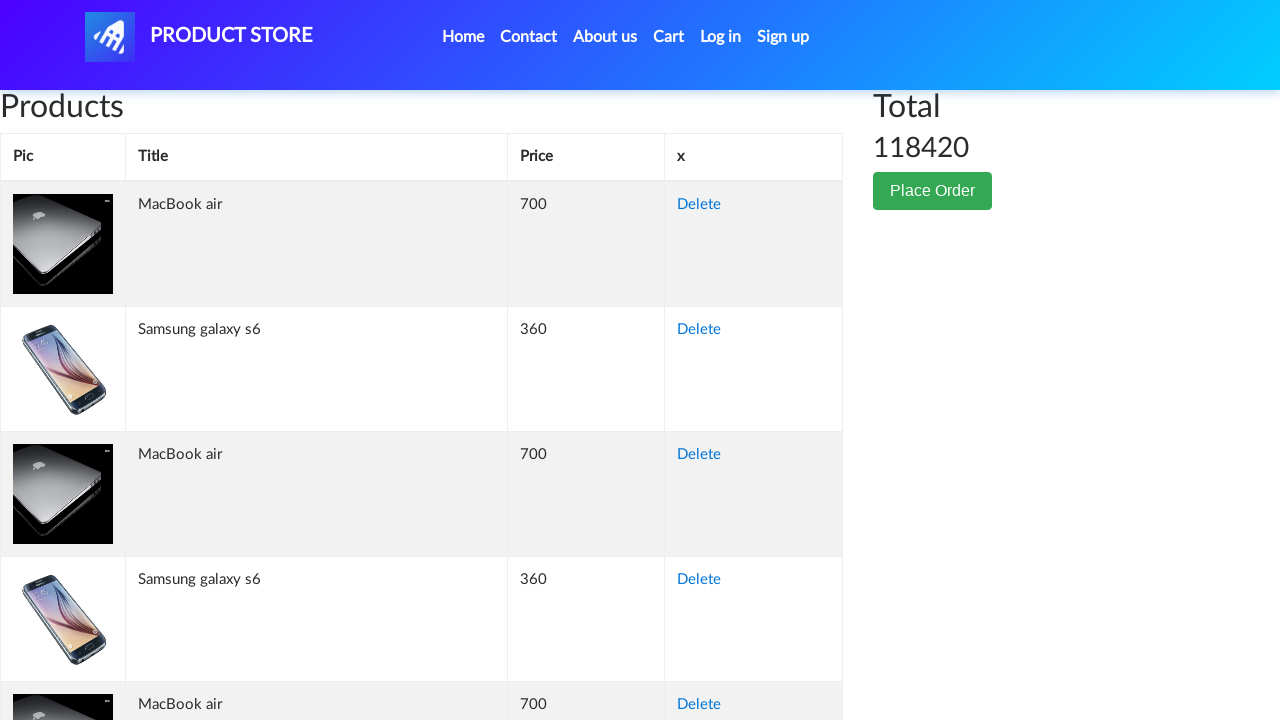

Waited for cart items table to load
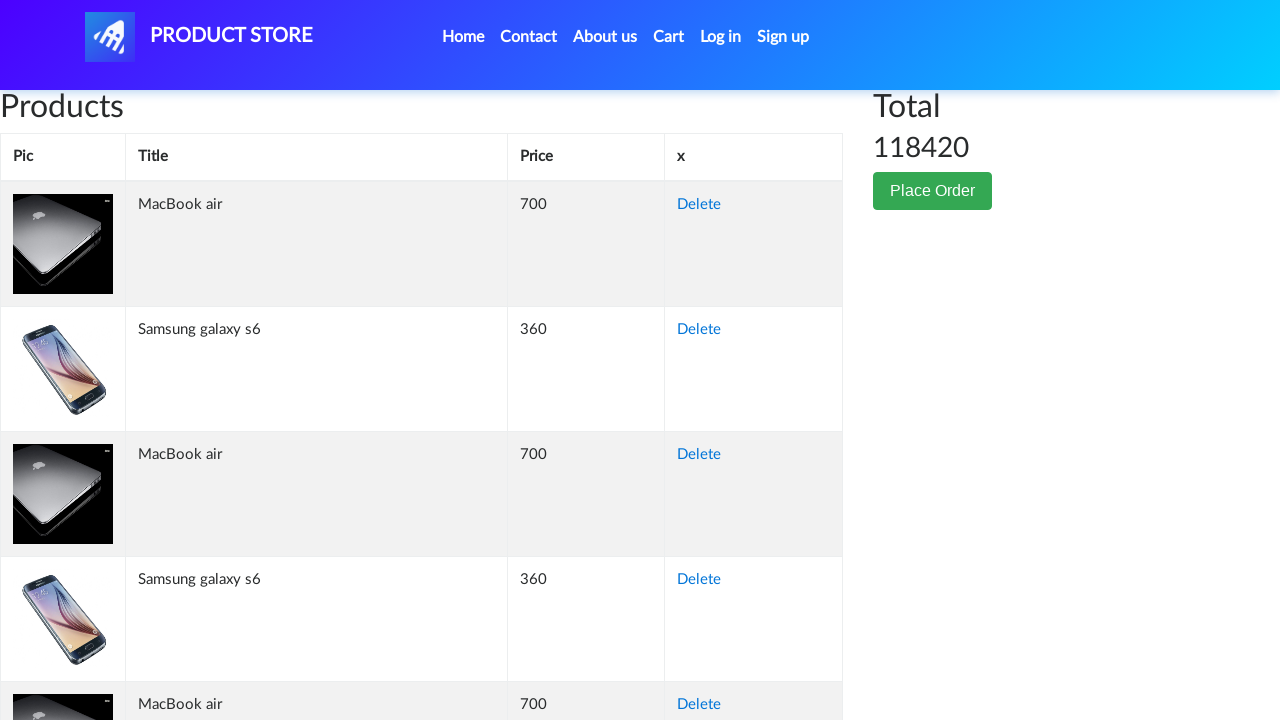

Located Delete buttons in the cart
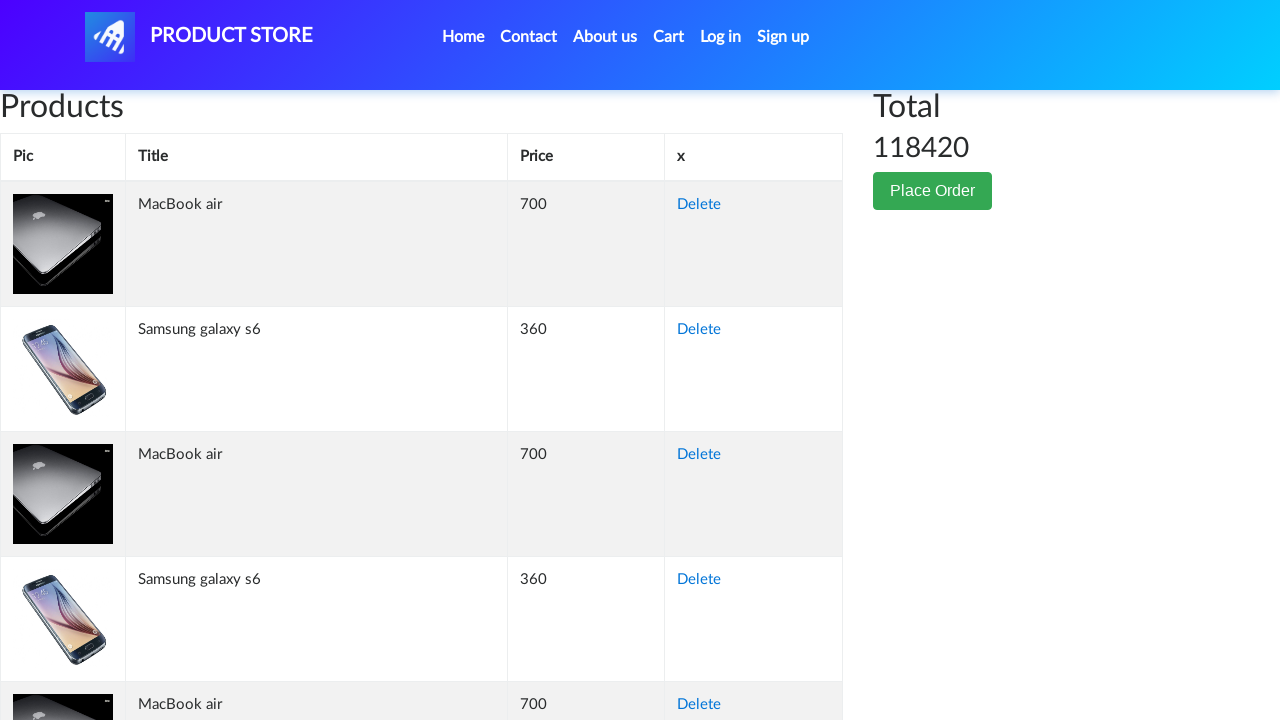

Clicked the first Delete button to remove item from cart at (699, 205) on text=Delete >> nth=0
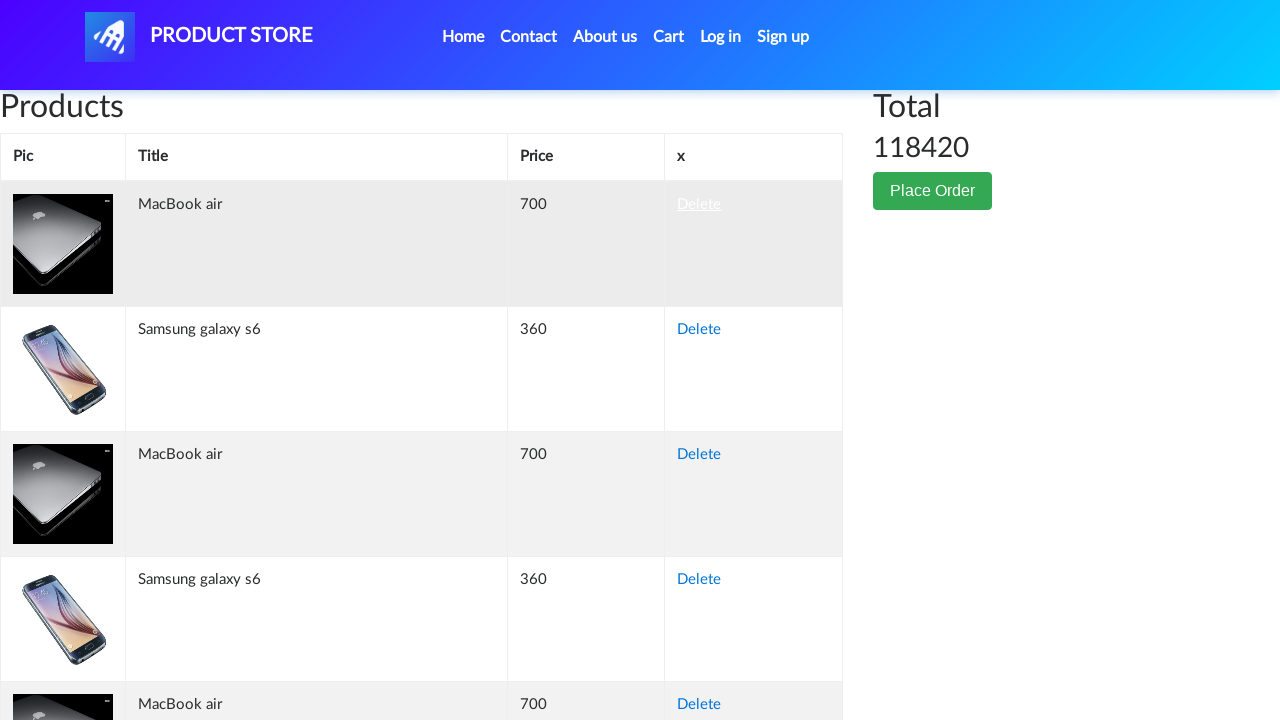

Waited for item removal to complete
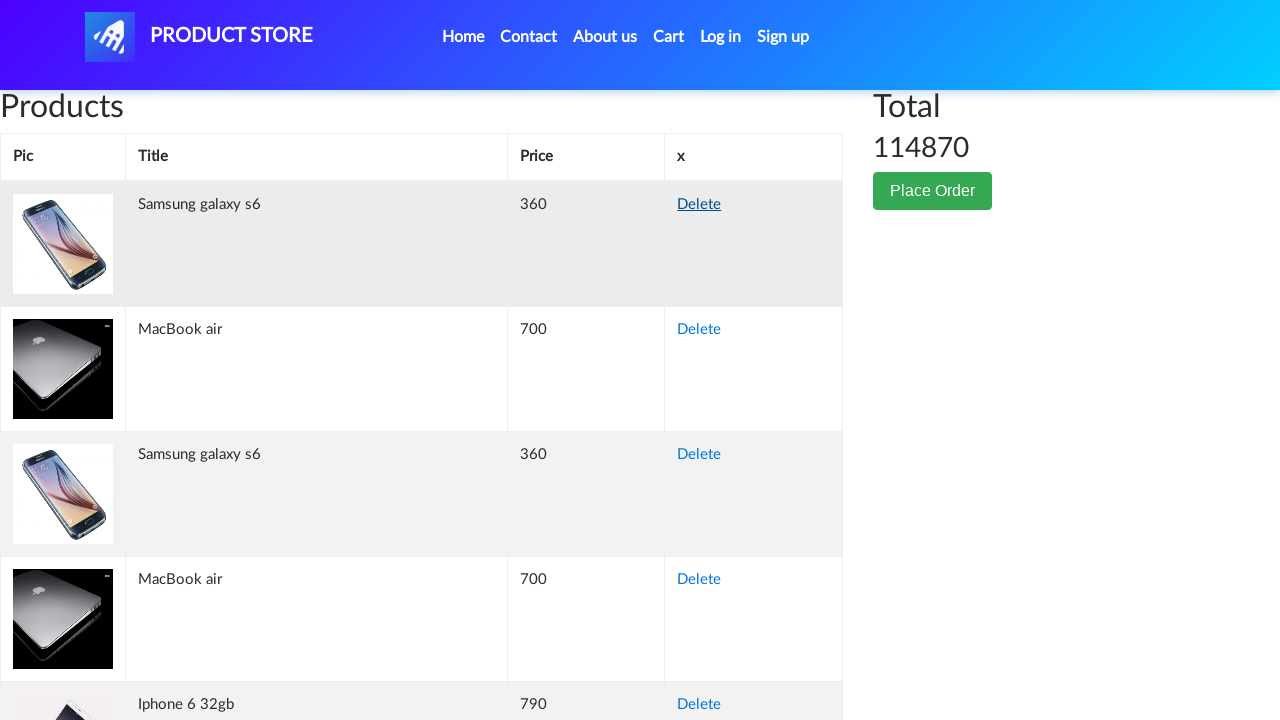

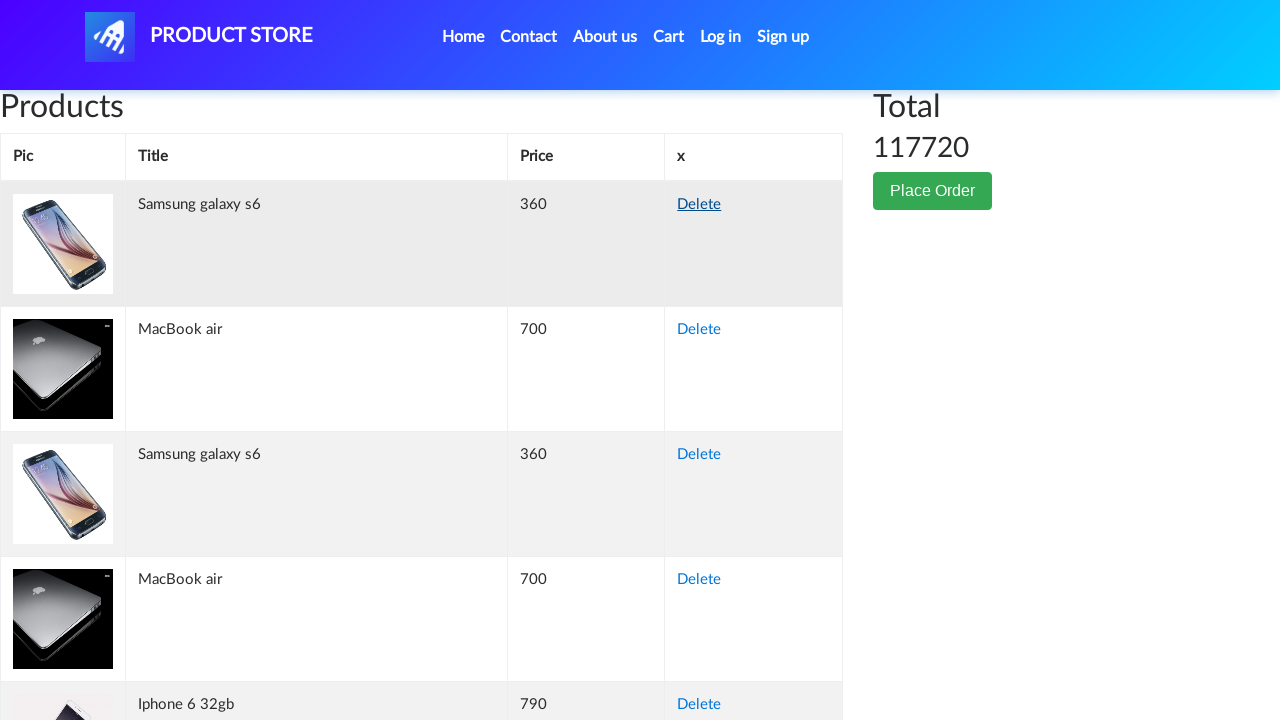